Tests various UI interactions including hiding/showing text elements, handling dialog popups, hovering over elements, and interacting with iframes to verify element visibility and click functionality

Starting URL: https://rahulshettyacademy.com/AutomationPractice/

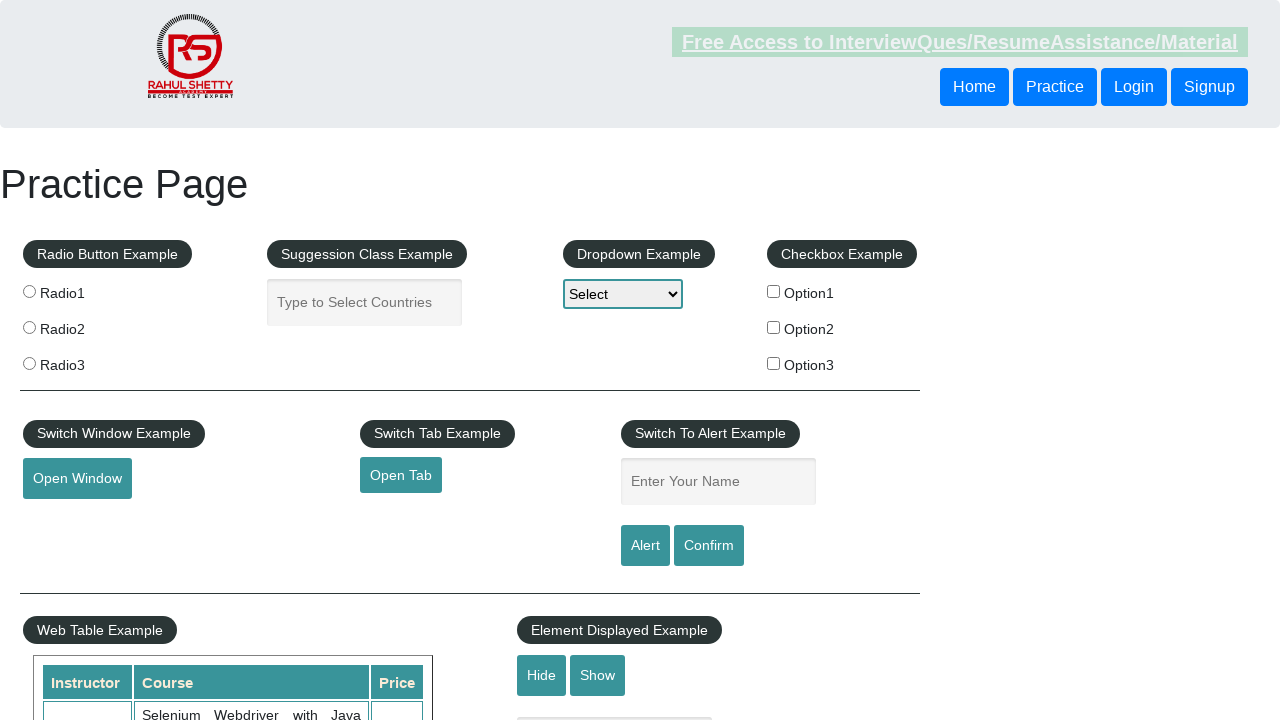

Verified text element is visible
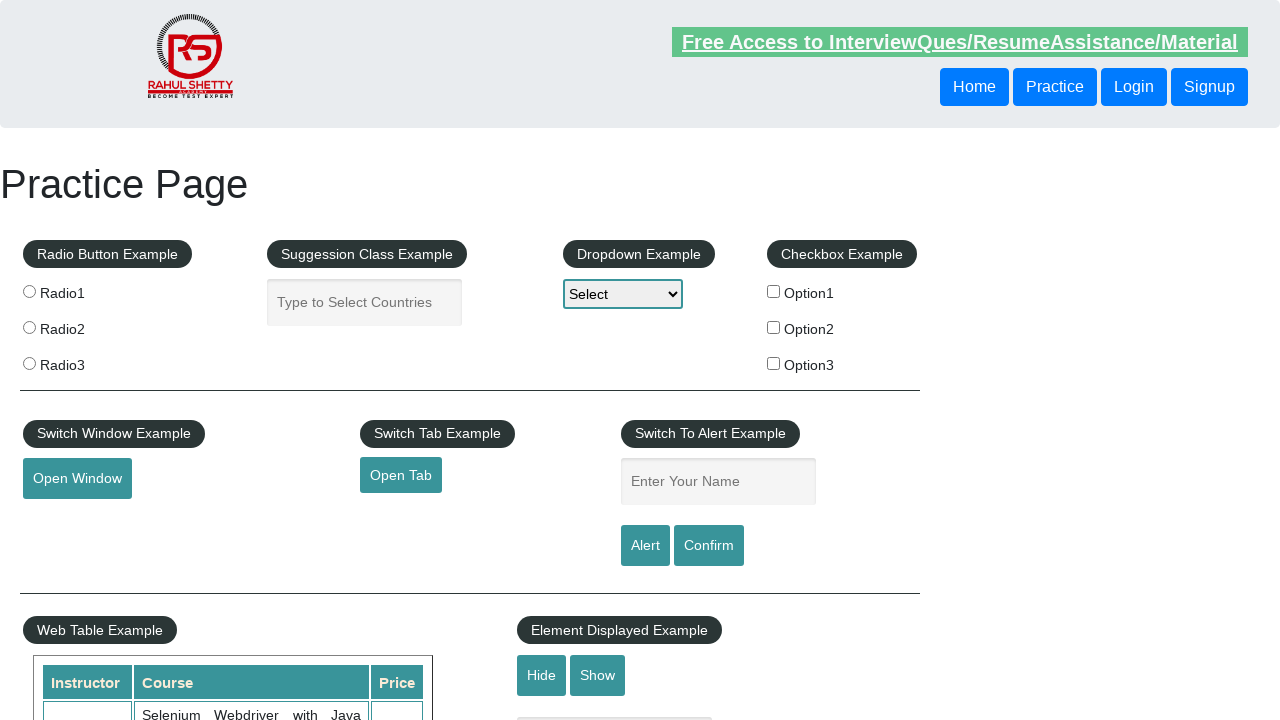

Clicked hide button to hide text element at (542, 675) on #hide-textbox
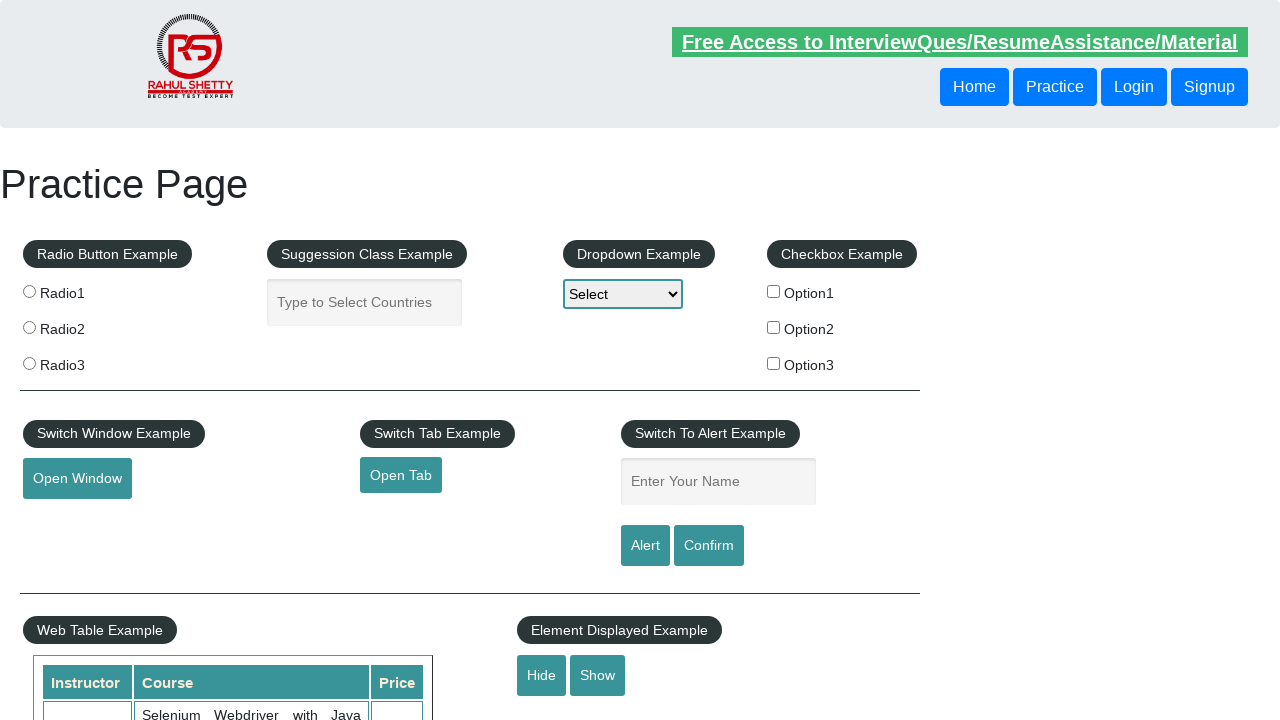

Verified text element is now hidden
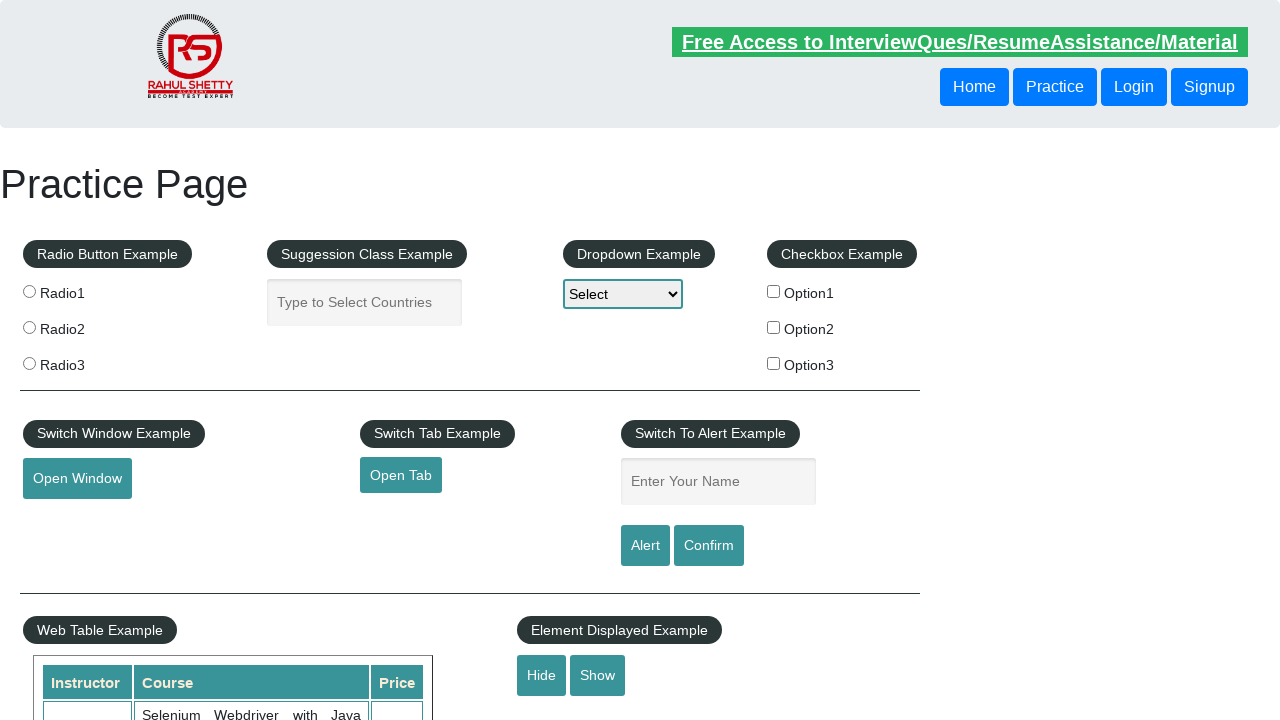

Set up dialog handler to accept alerts
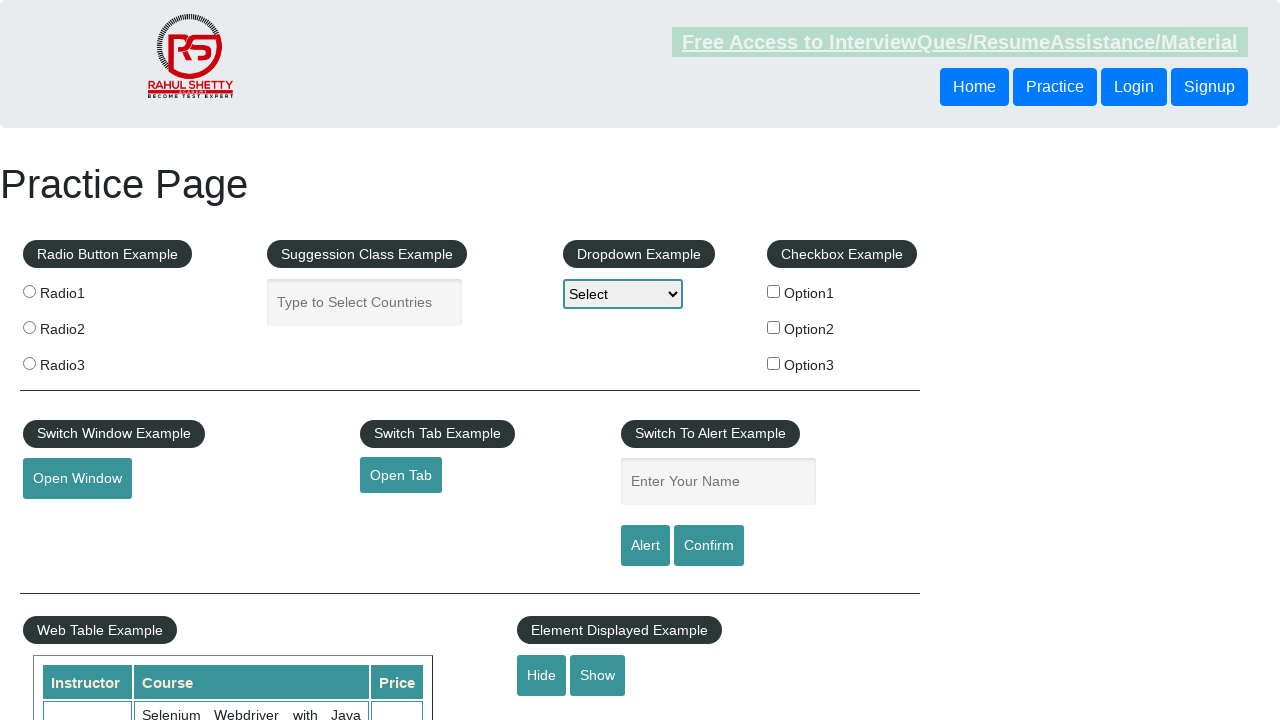

Clicked confirm button which triggered dialog popup at (709, 546) on #confirmbtn
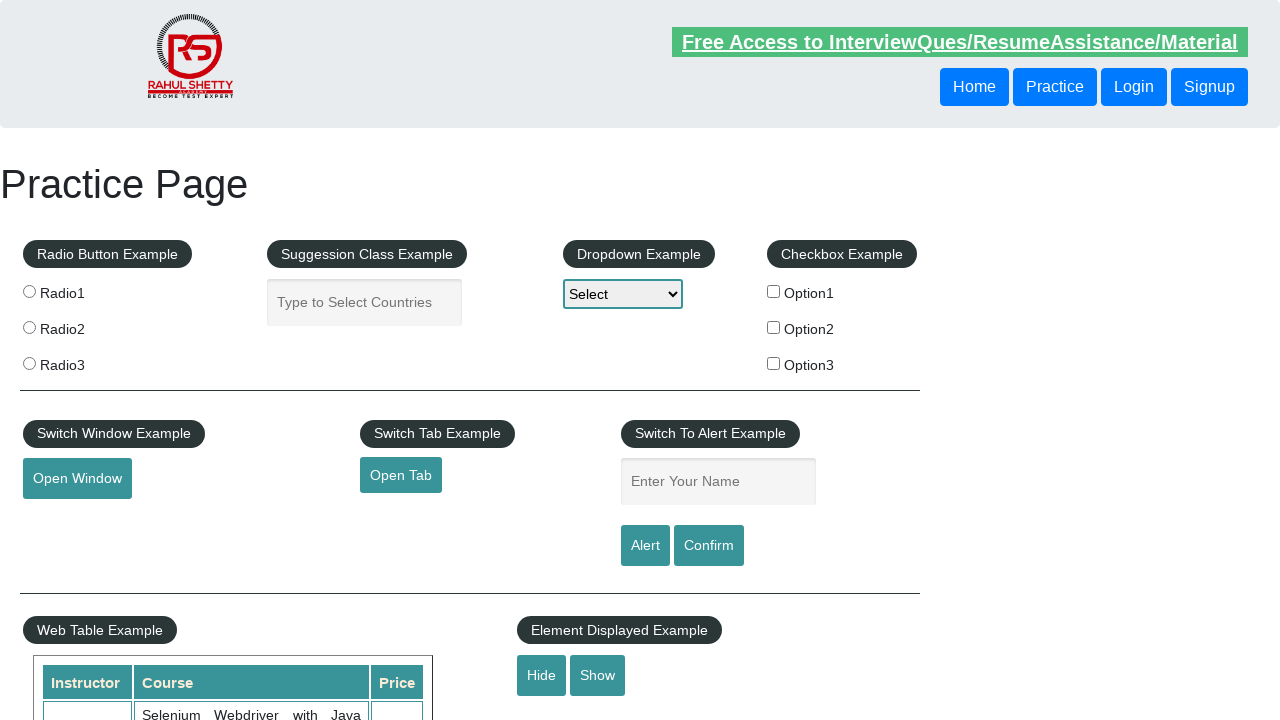

Hovered over mouse hover element at (83, 361) on #mousehover
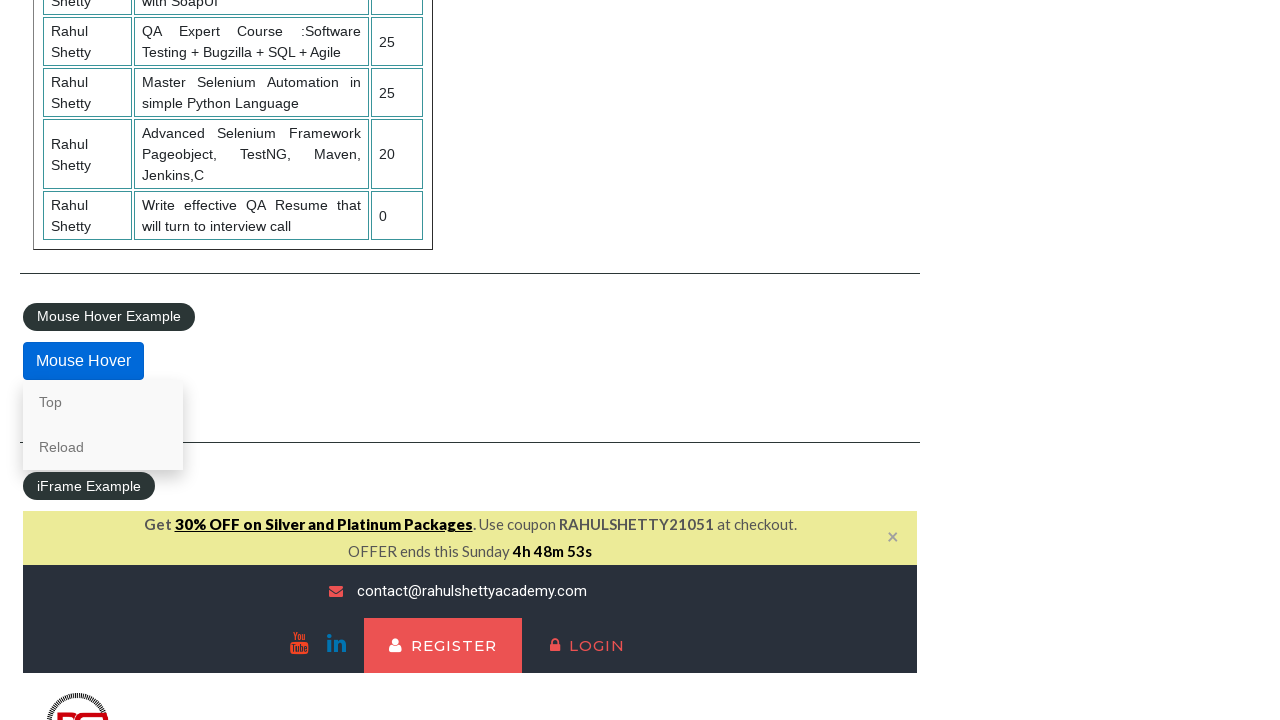

Located courses iframe
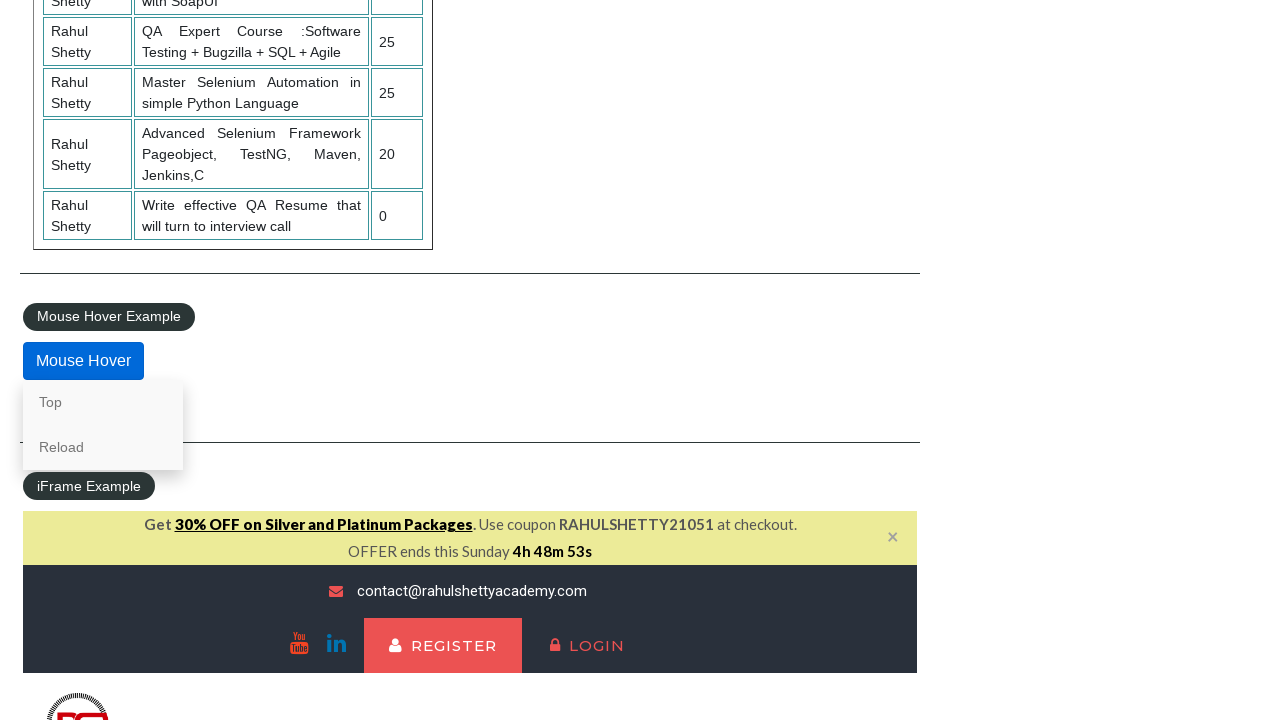

Clicked lifetime access link within iframe at (307, 360) on #courses-iframe >> internal:control=enter-frame >> li a[href*='lifetime-access']
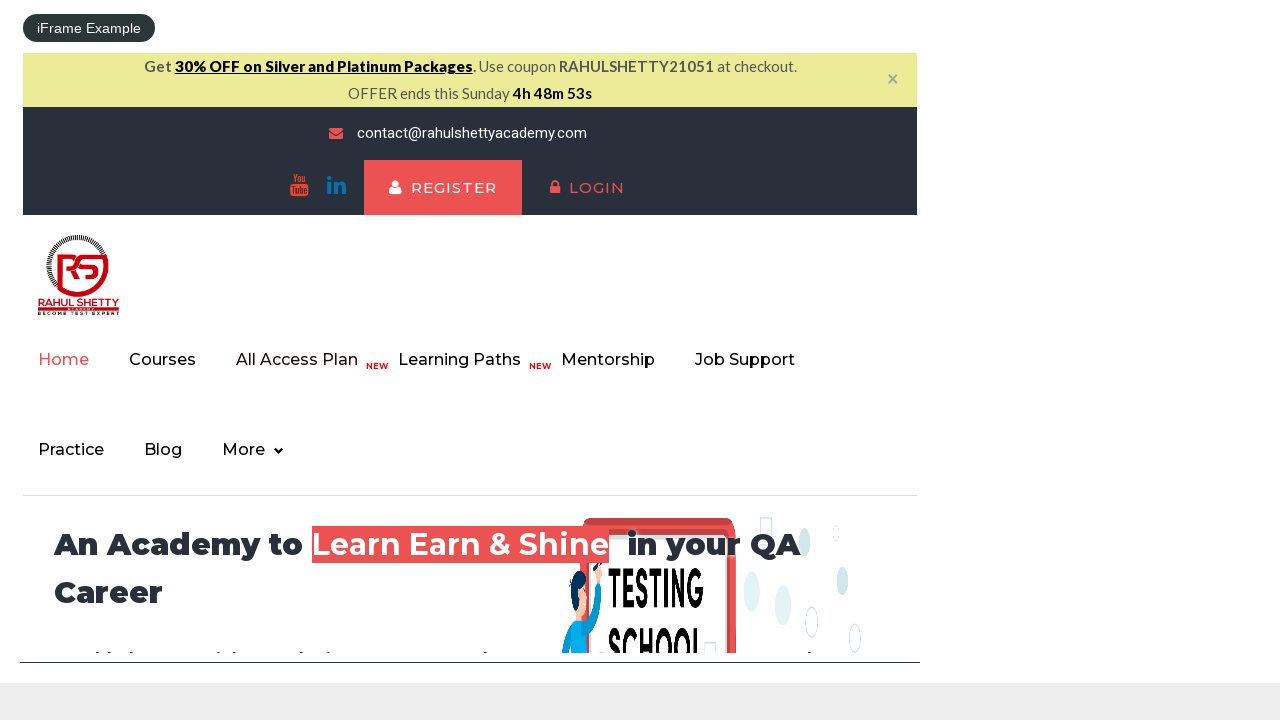

Retrieved text content from iframe element: Join 13,522 Happy Subscibers!
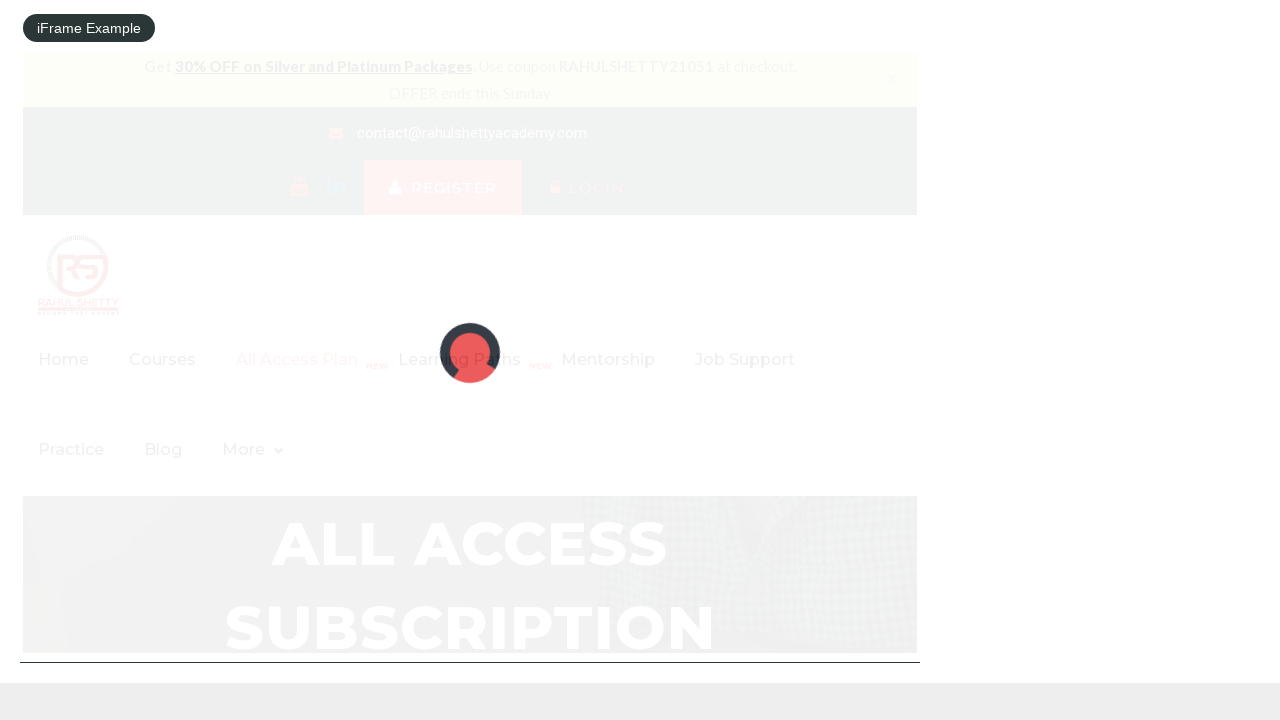

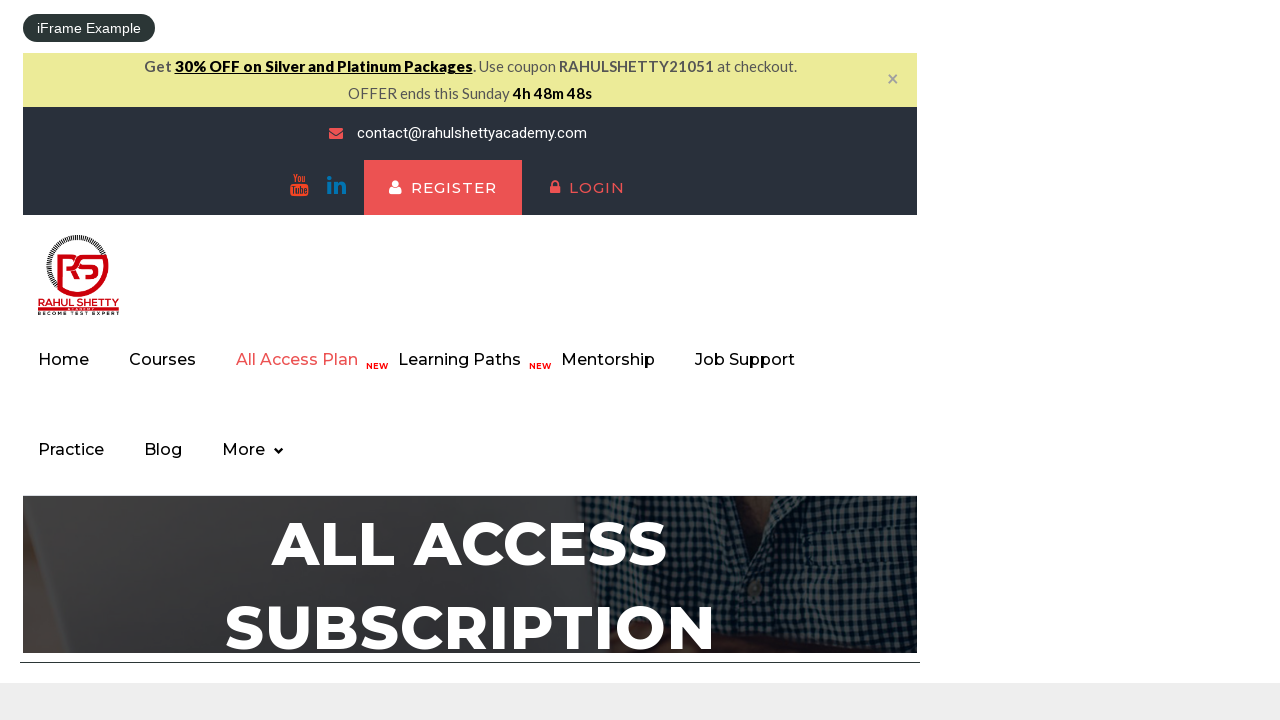